Tests clicking the PHP radio button and verifies it becomes selected while Java radio remains unselected.

Starting URL: http://www.testdiary.com/training/selenium/selenium-test-page/

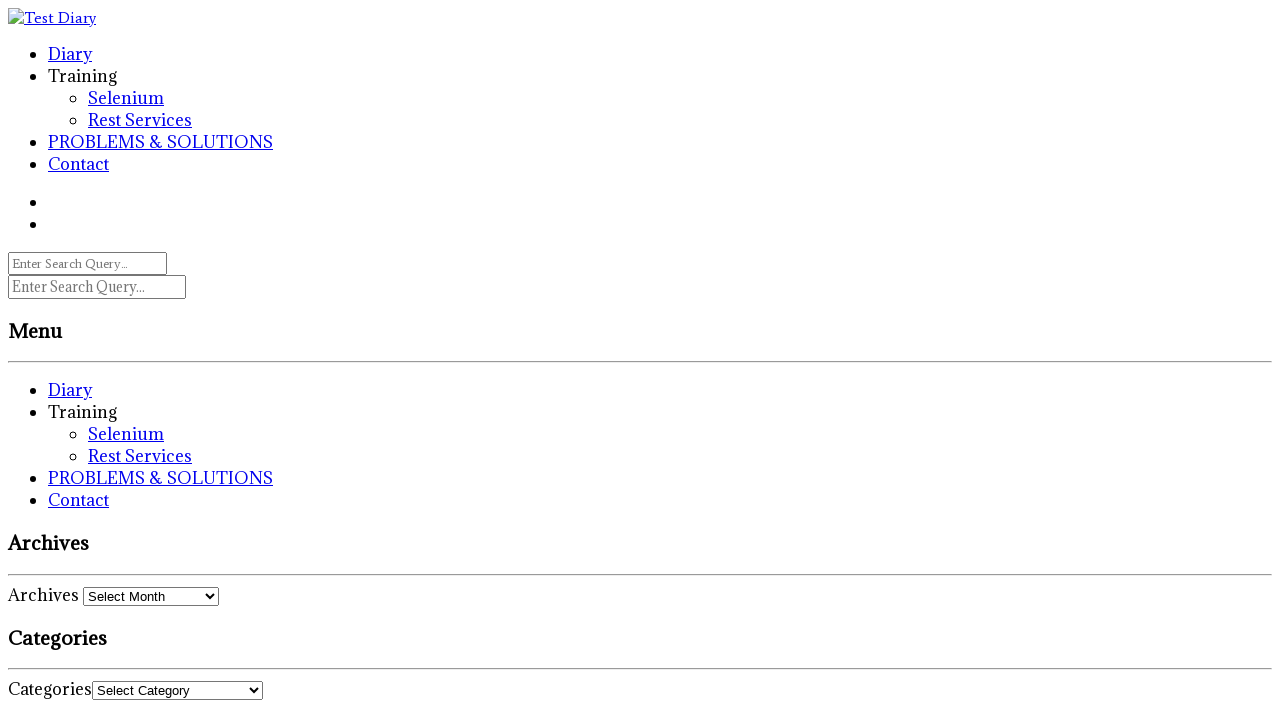

Clicked PHP radio button at (216, 360) on input[id='php1'][type='radio']
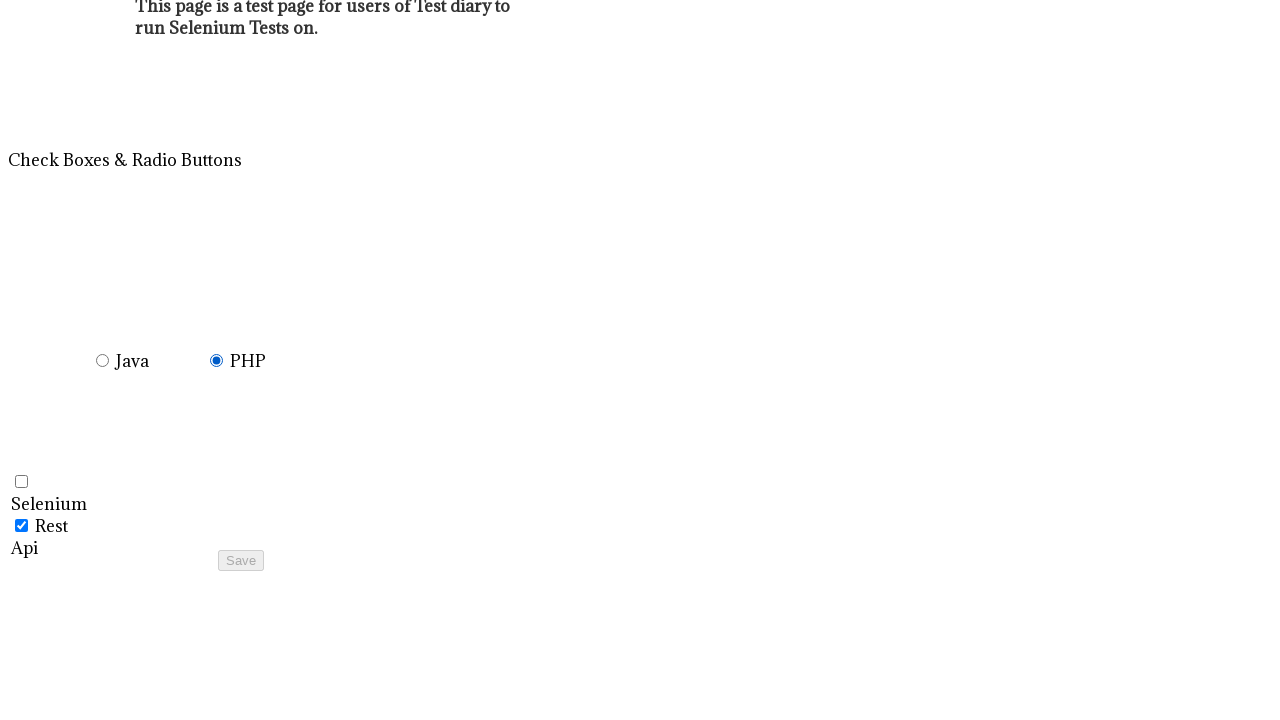

Verified Java radio button is not selected
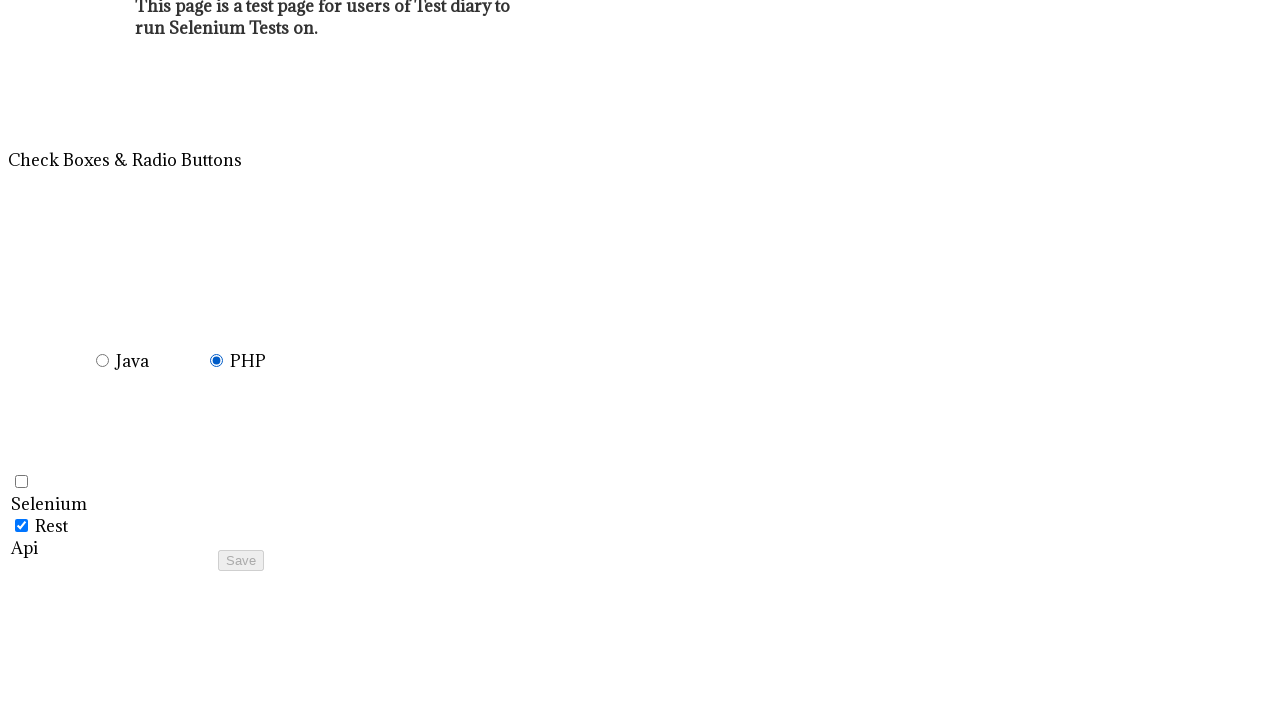

Verified PHP radio button is selected
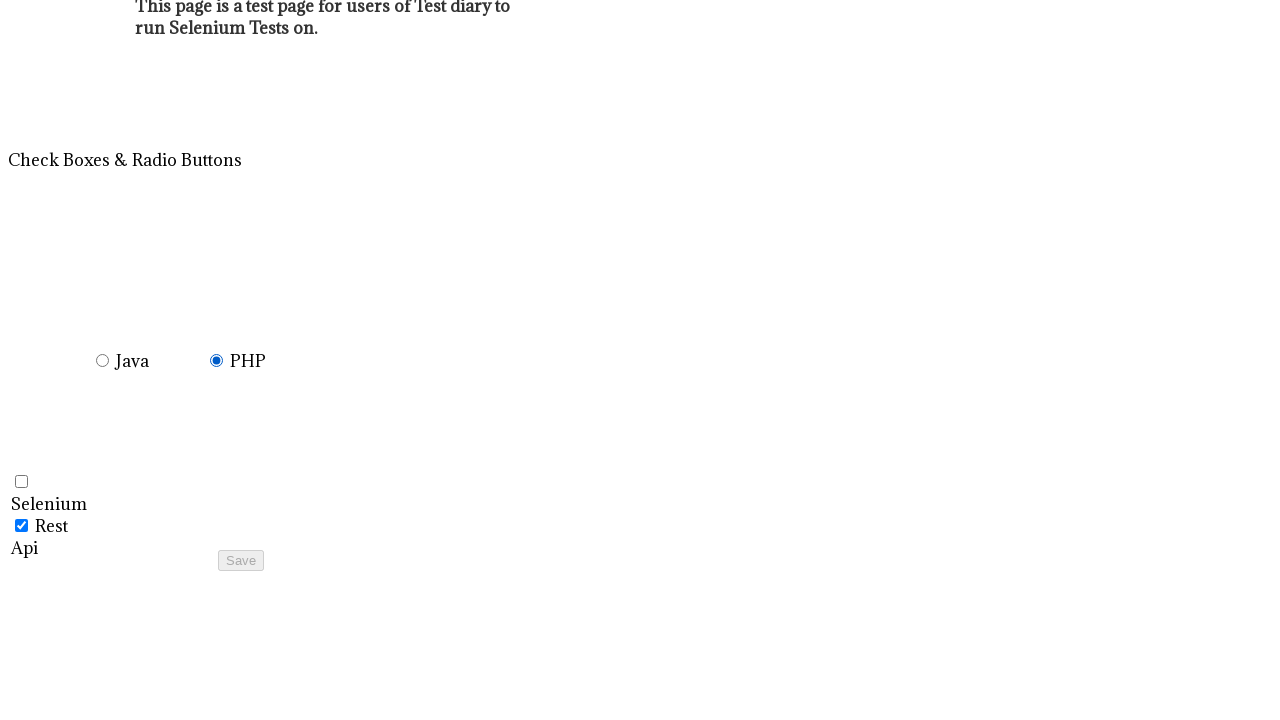

Verified Save button is displayed
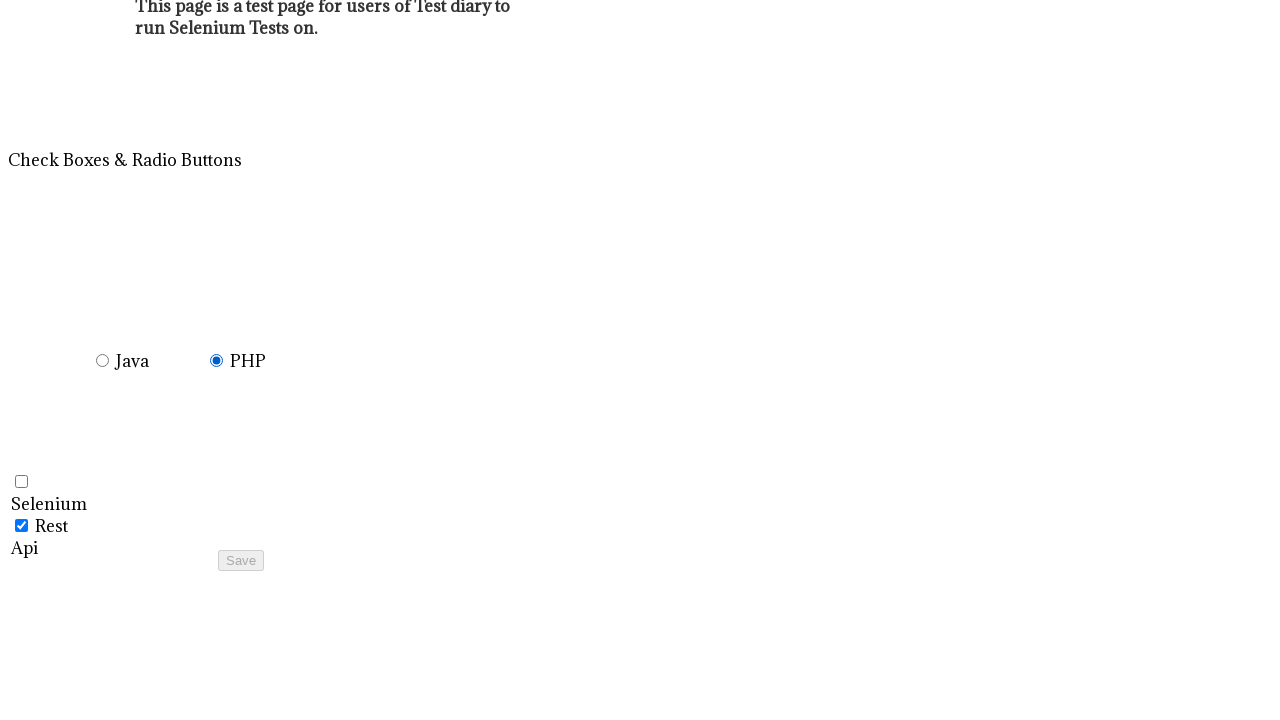

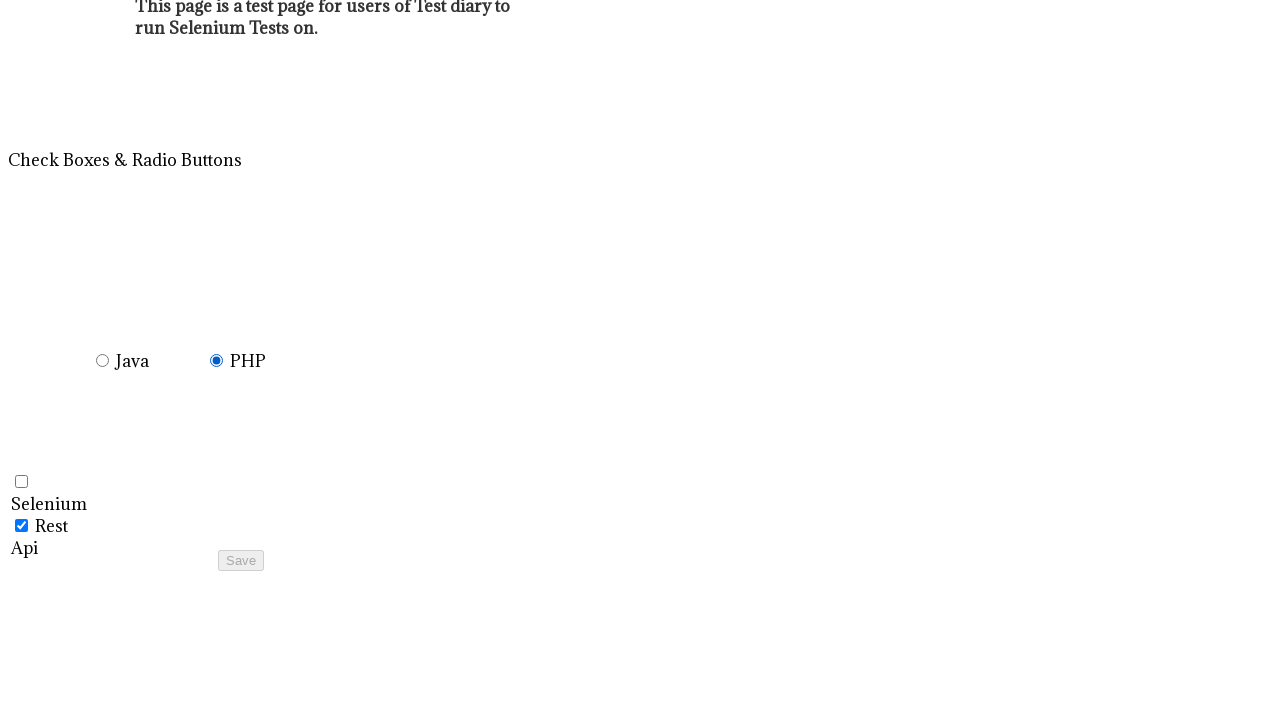